Tests the store sorting functionality by selecting "sort by rating" from the dropdown and verifying that product items are displayed with valid rating values in descending order.

Starting URL: https://atid.store/store/

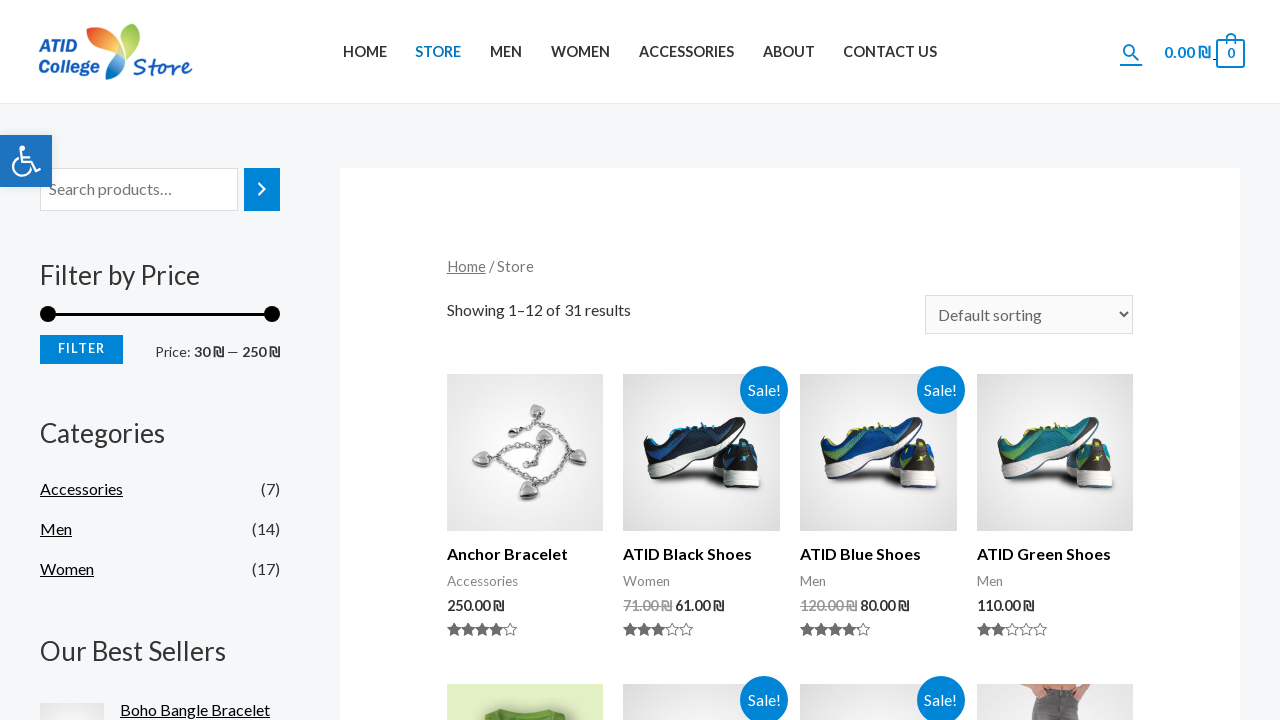

Selected 'rating' from the sorting dropdown on select[name='orderby']
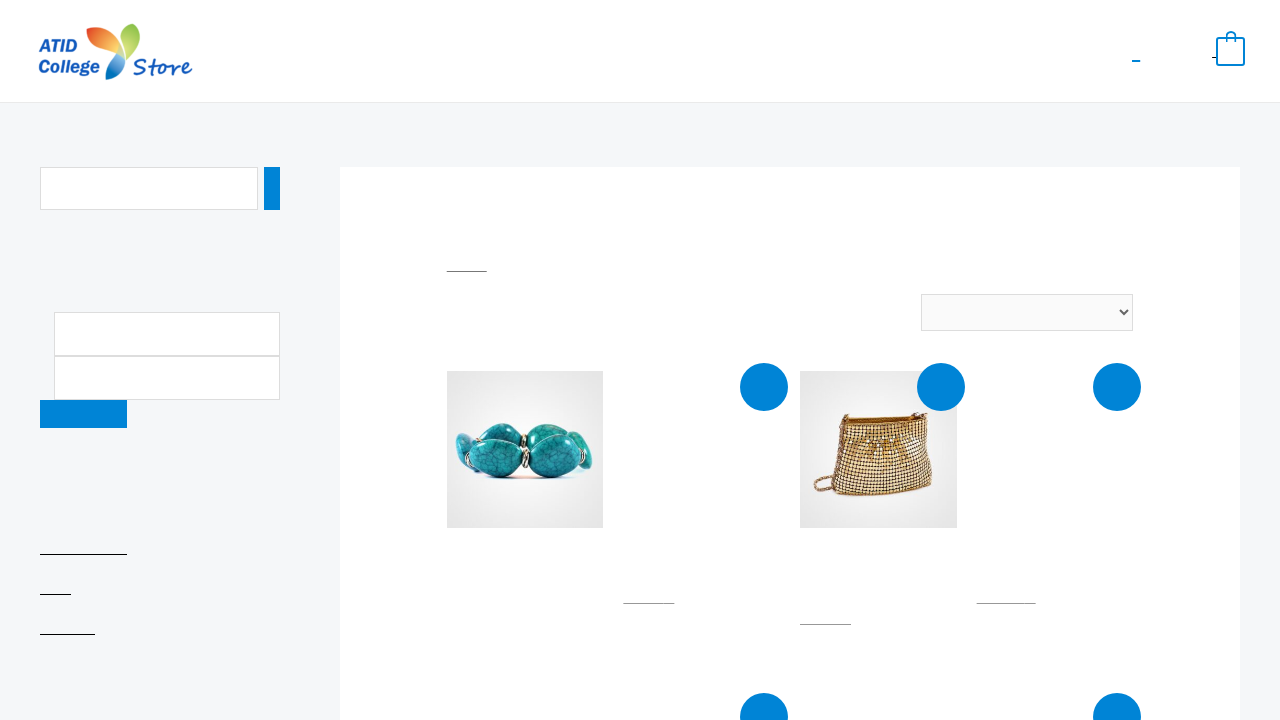

Waited for sorted items to load with rating elements visible
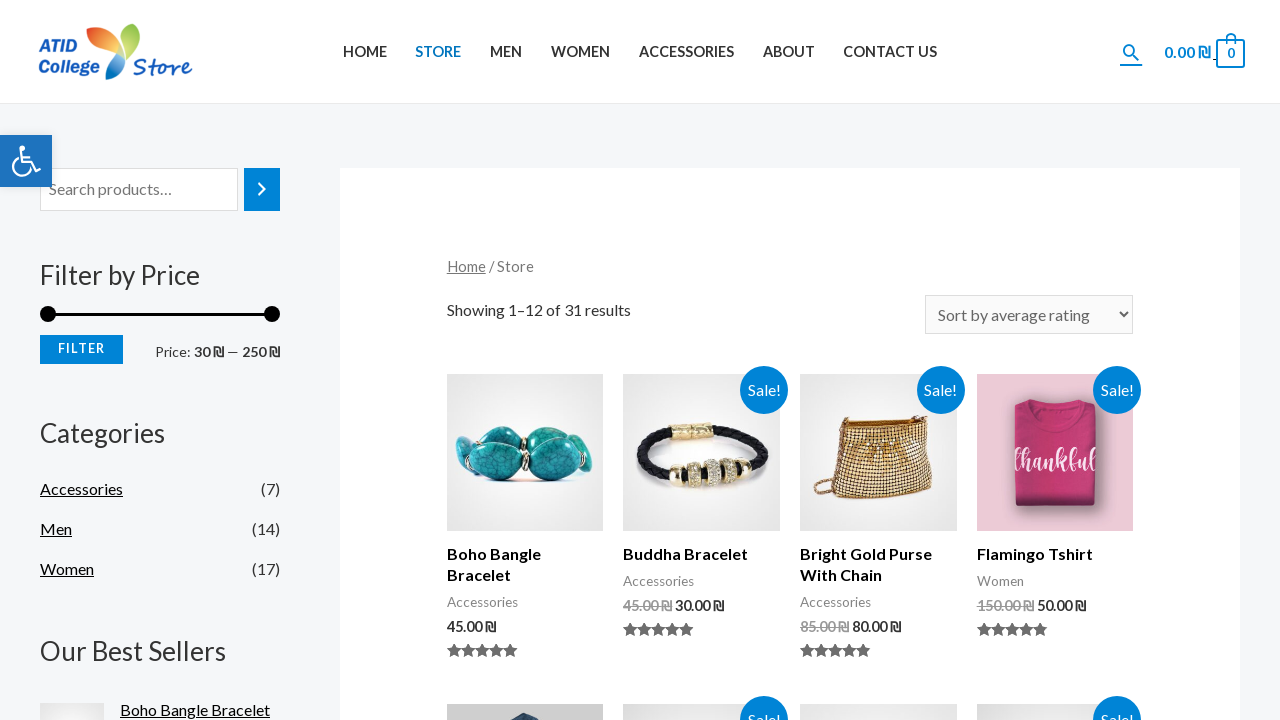

Verified that the first rating element is present and displayed
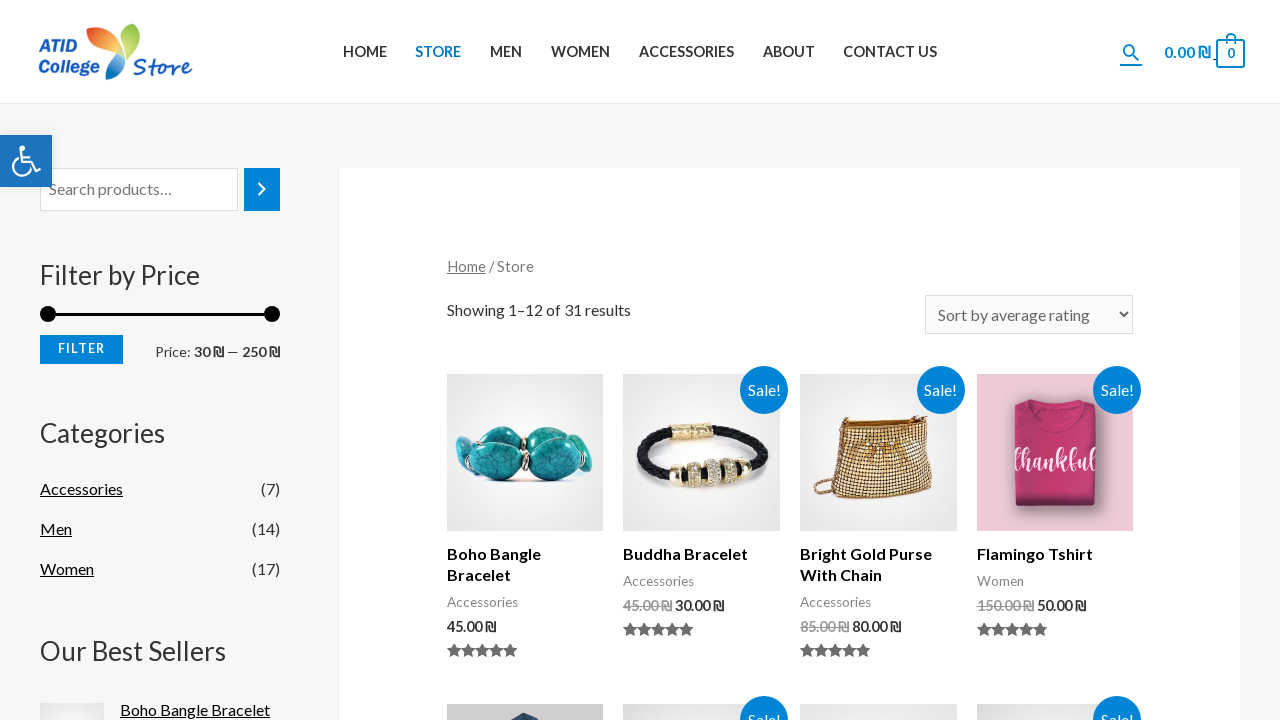

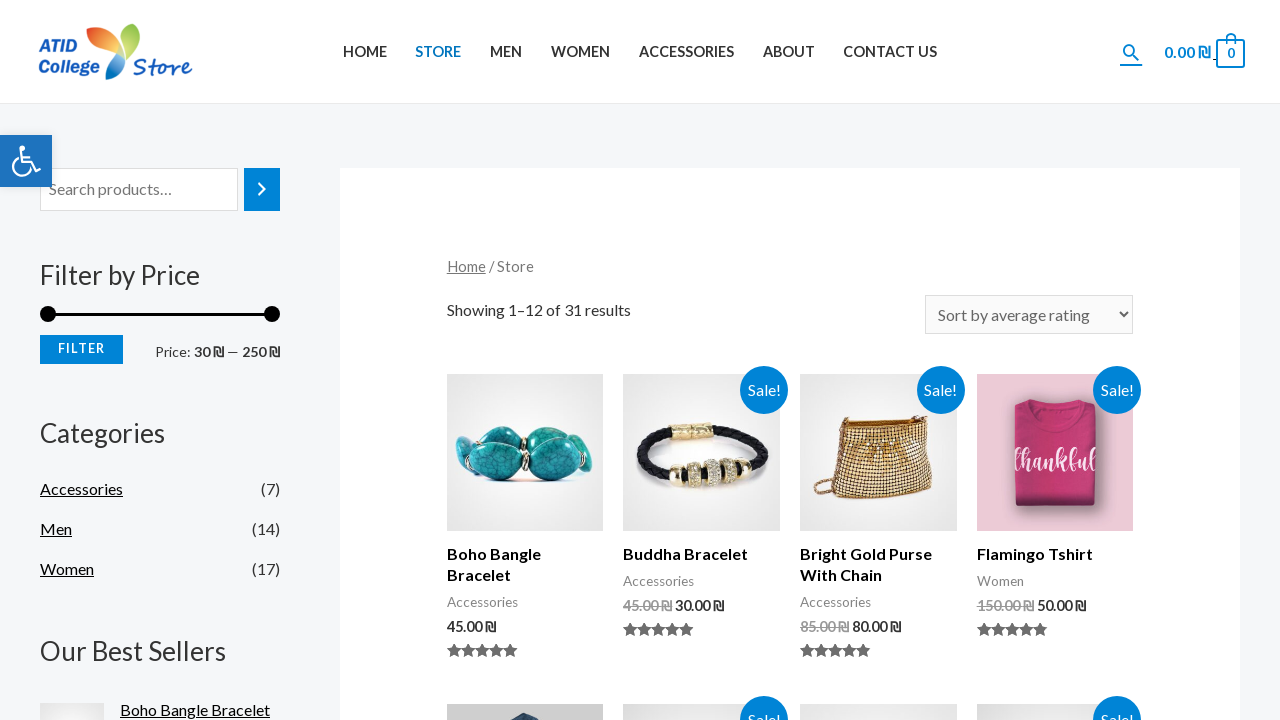